Tests checkbox interaction by ensuring both checkboxes on the page are selected, clicking them if they are not already checked.

Starting URL: https://the-internet.herokuapp.com/checkboxes

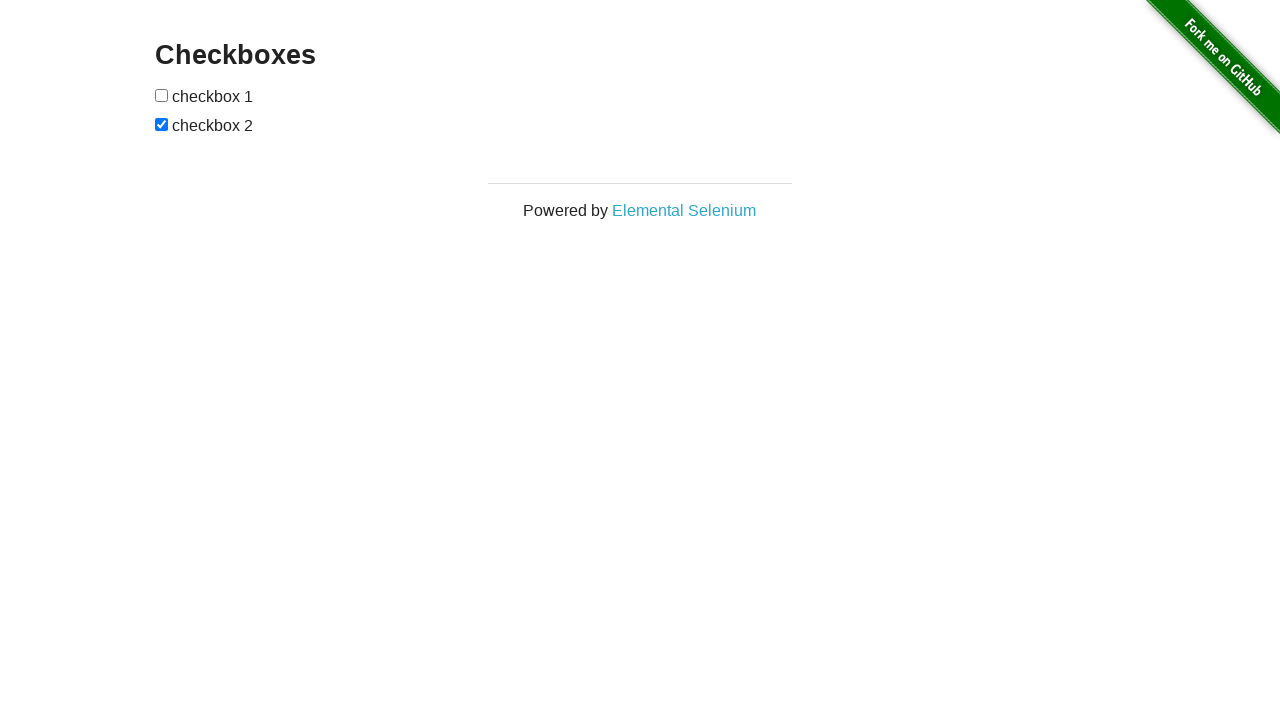

Navigated to checkbox test page
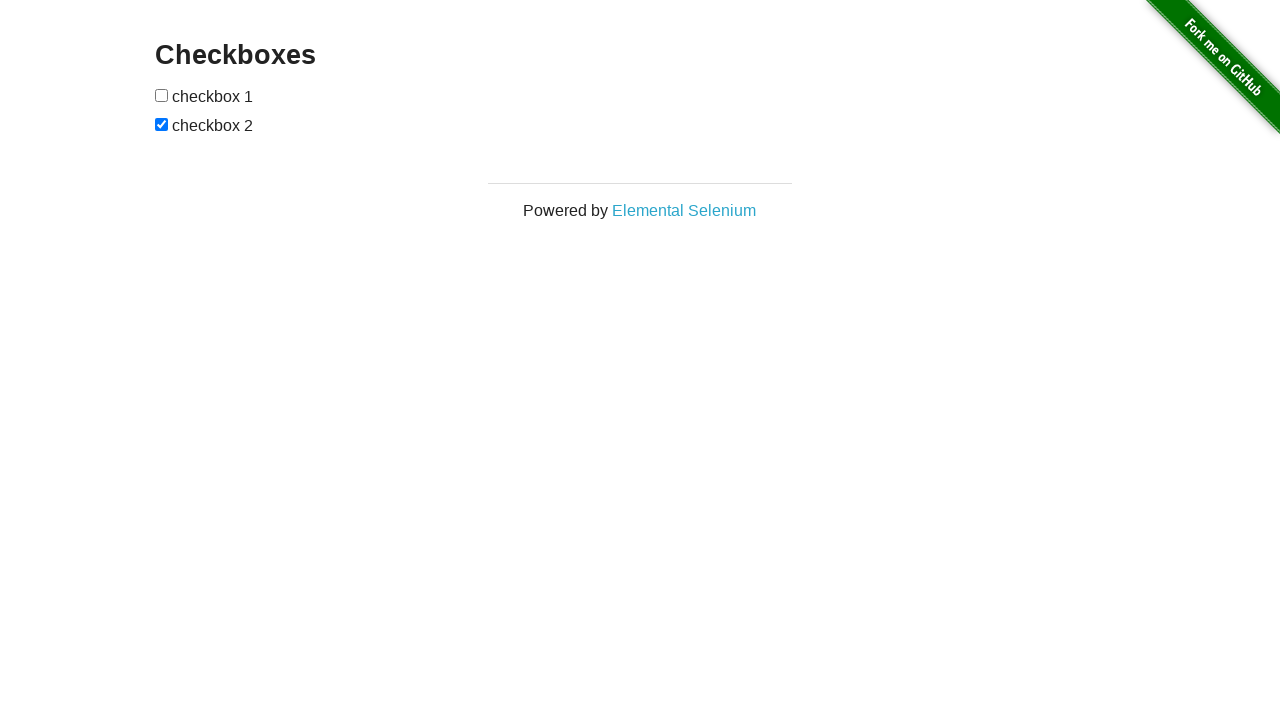

Located first checkbox element
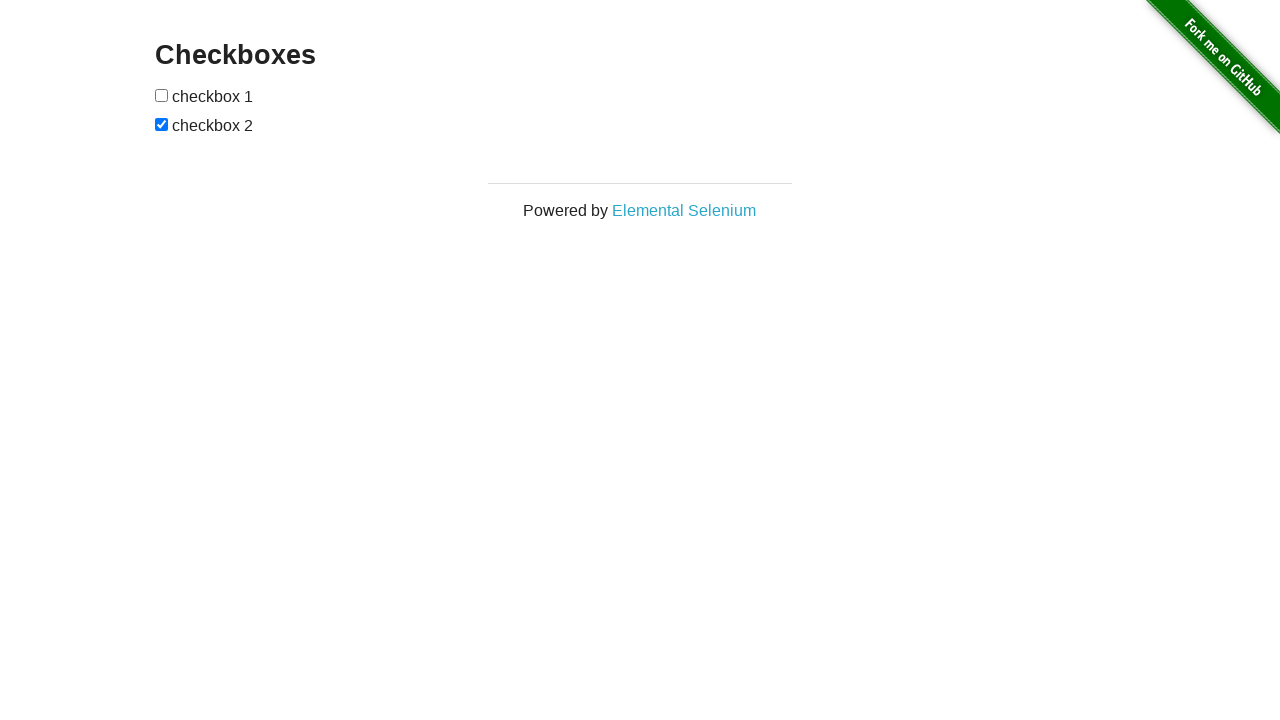

Located second checkbox element
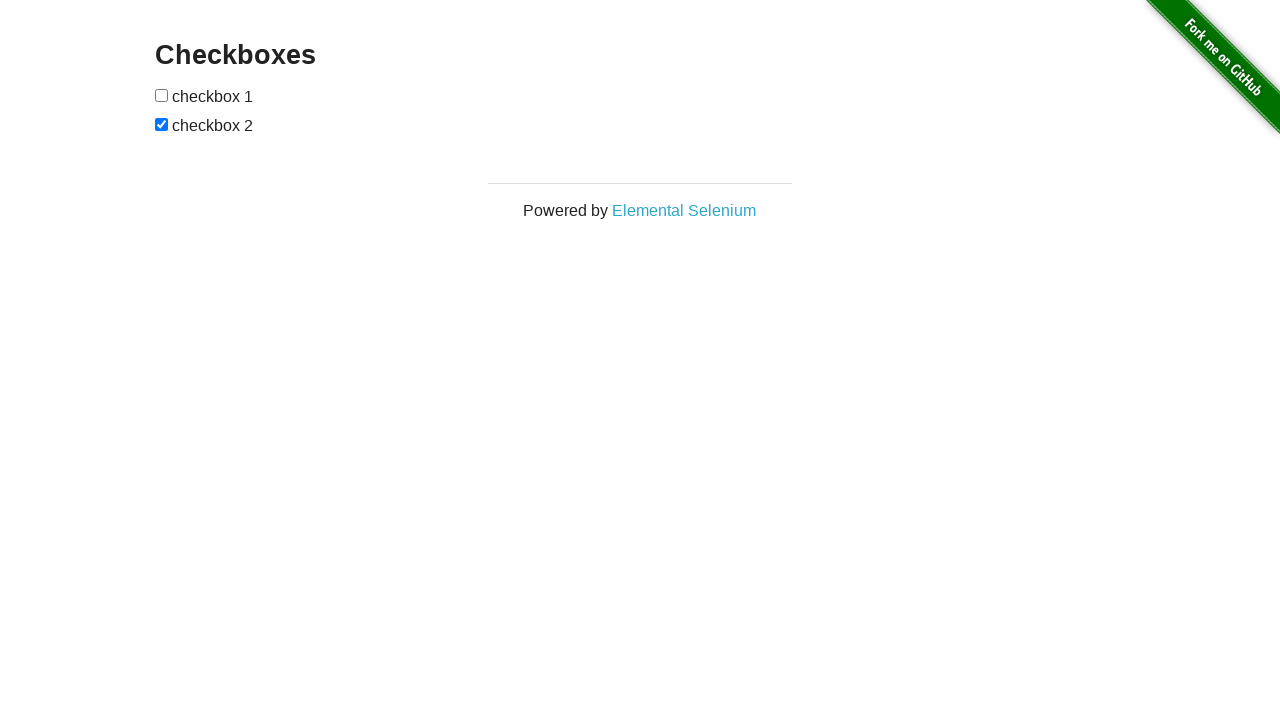

Clicked first checkbox to select it at (162, 95) on xpath=//input[1]
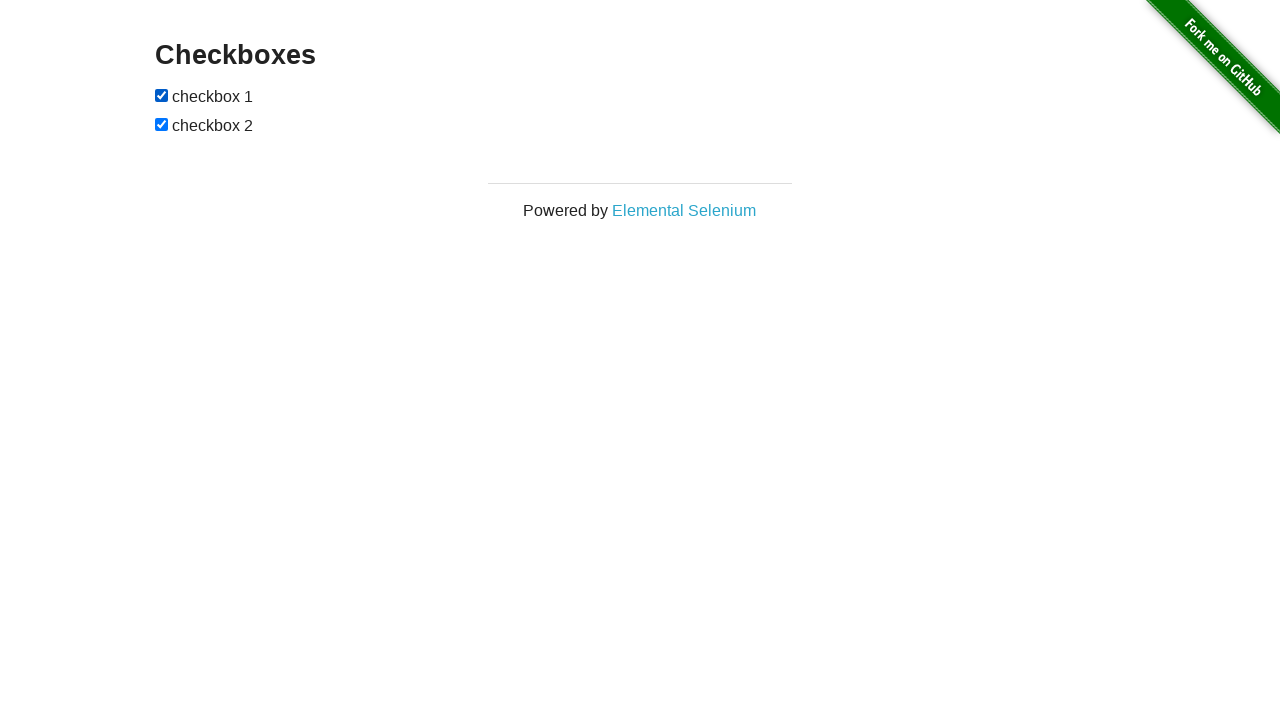

Second checkbox was already checked
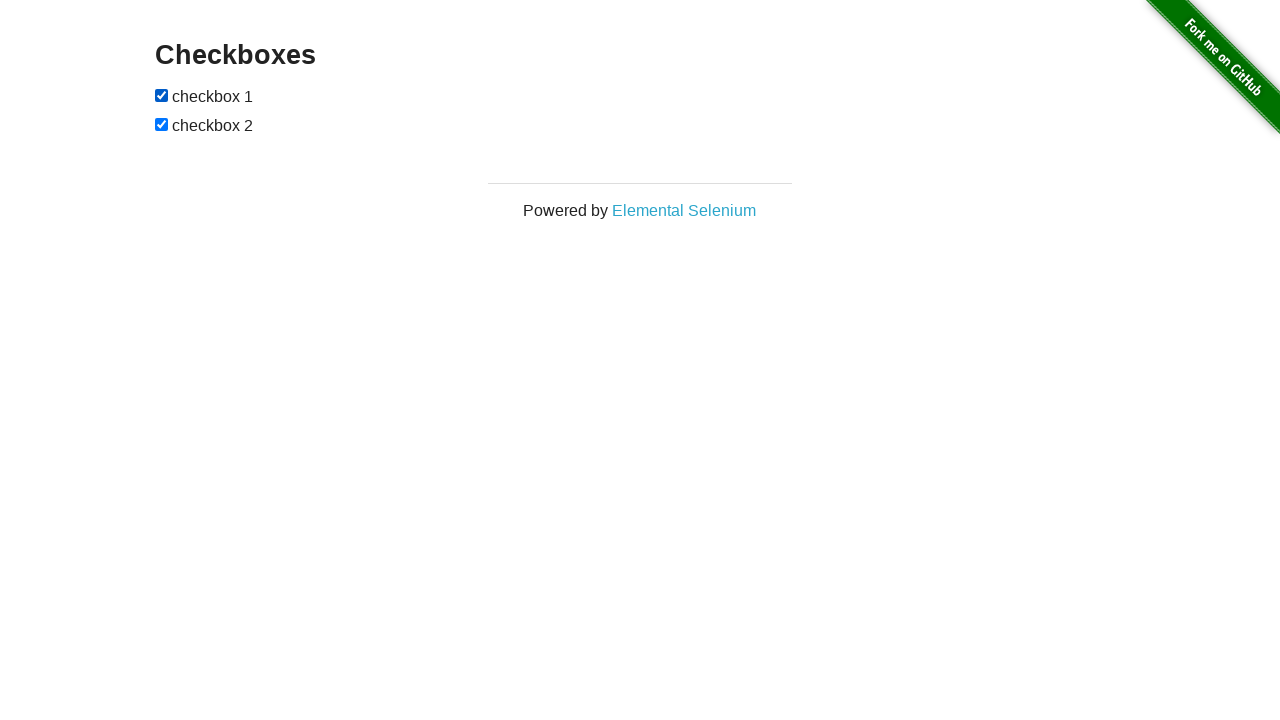

Verified first checkbox is selected
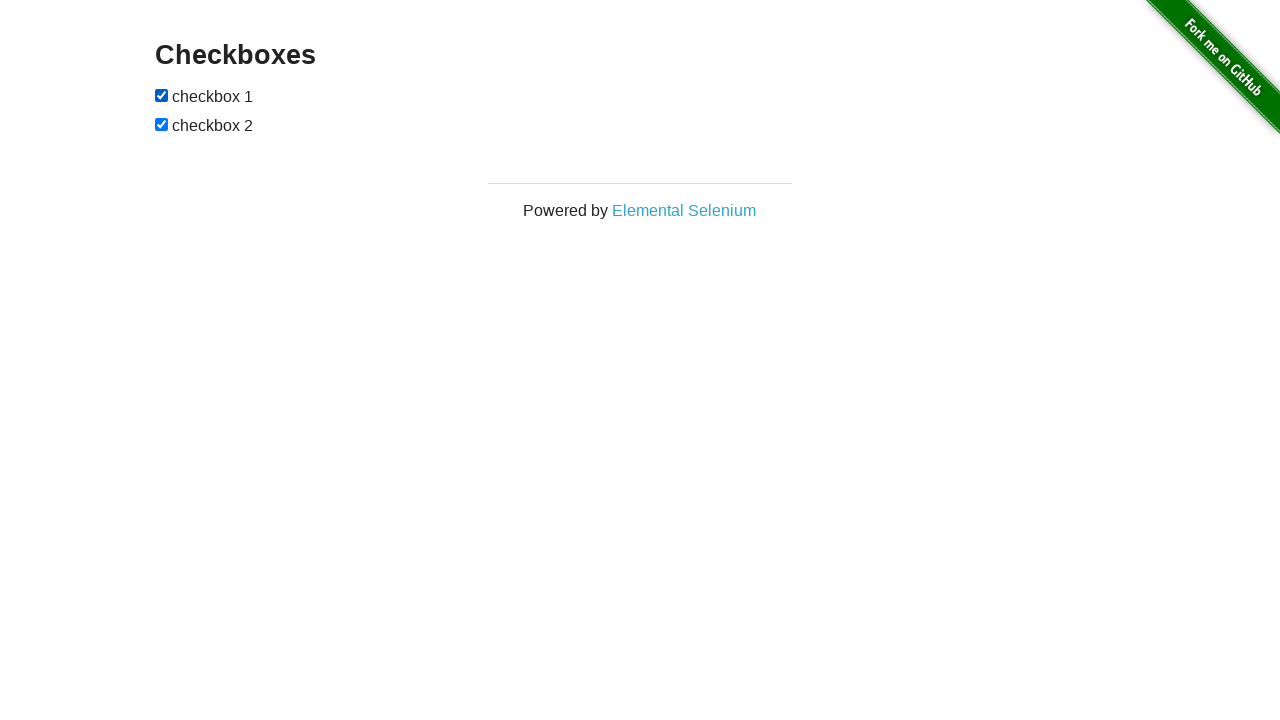

Verified second checkbox is selected
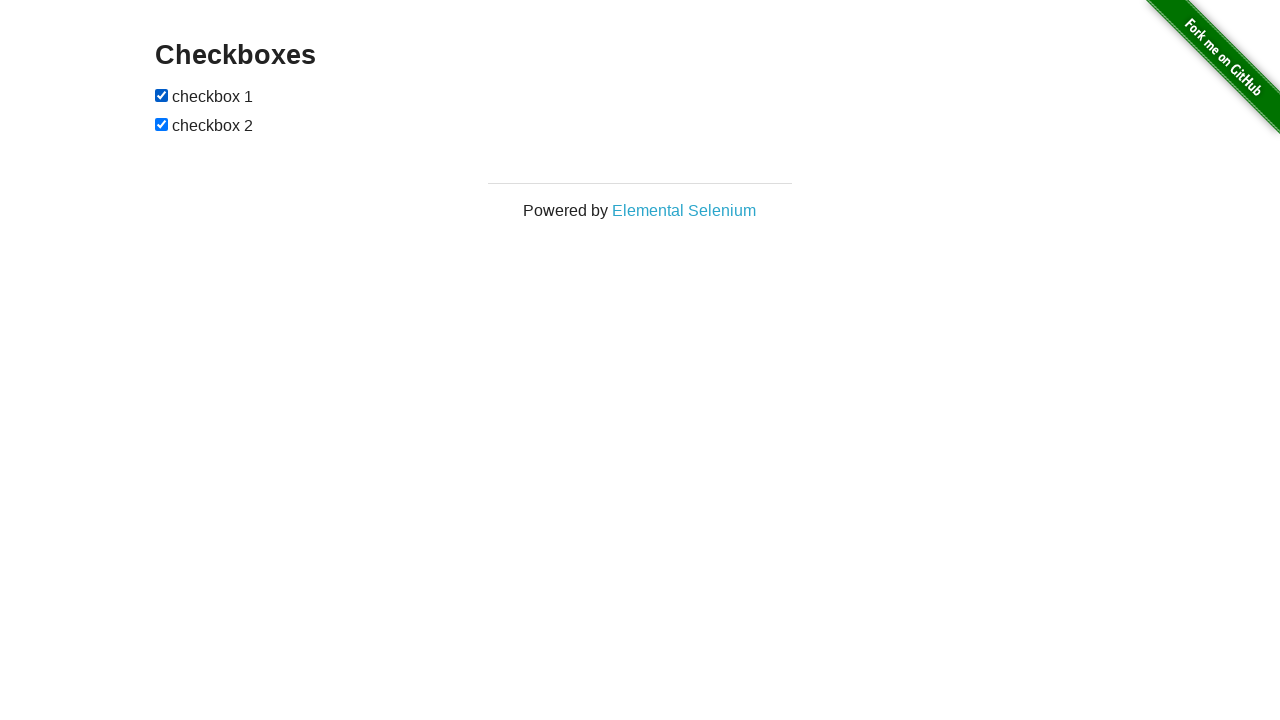

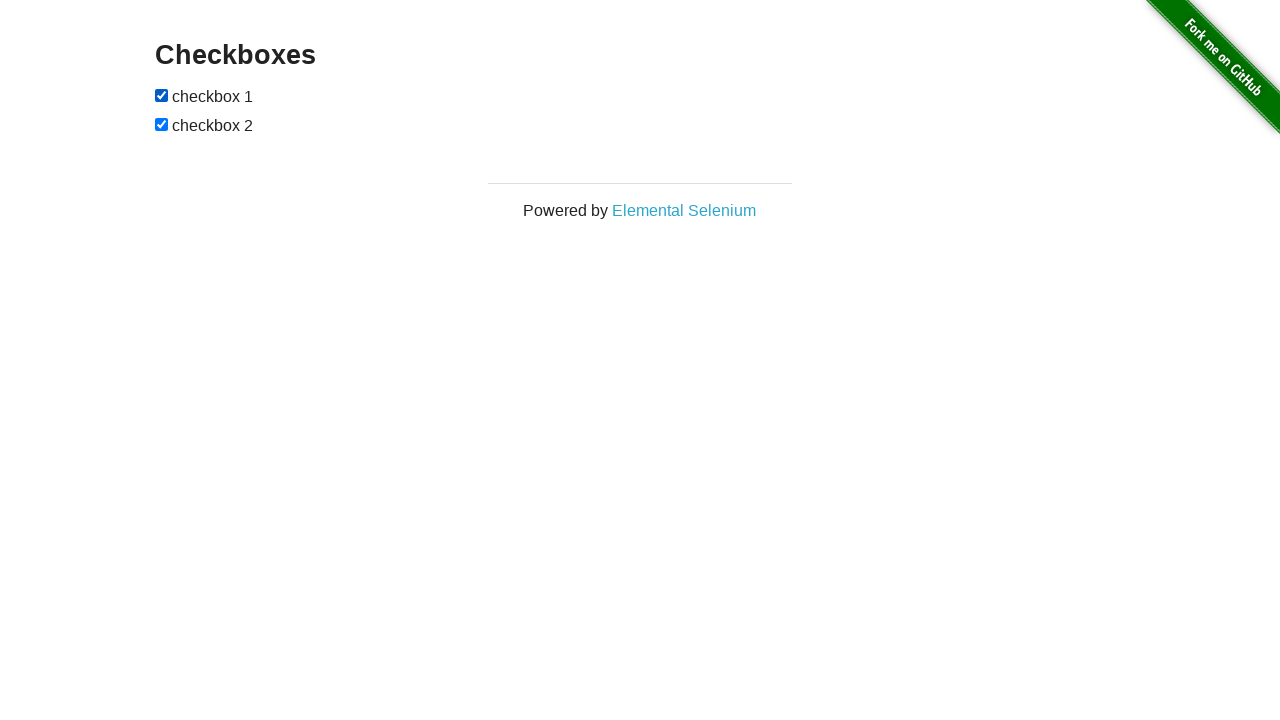